Tests that entering numbers in the first name field causes validation to fail and the Register button remains visible.

Starting URL: https://www.sharelane.com/cgi-bin/register.py?page=1&zip_code=11111

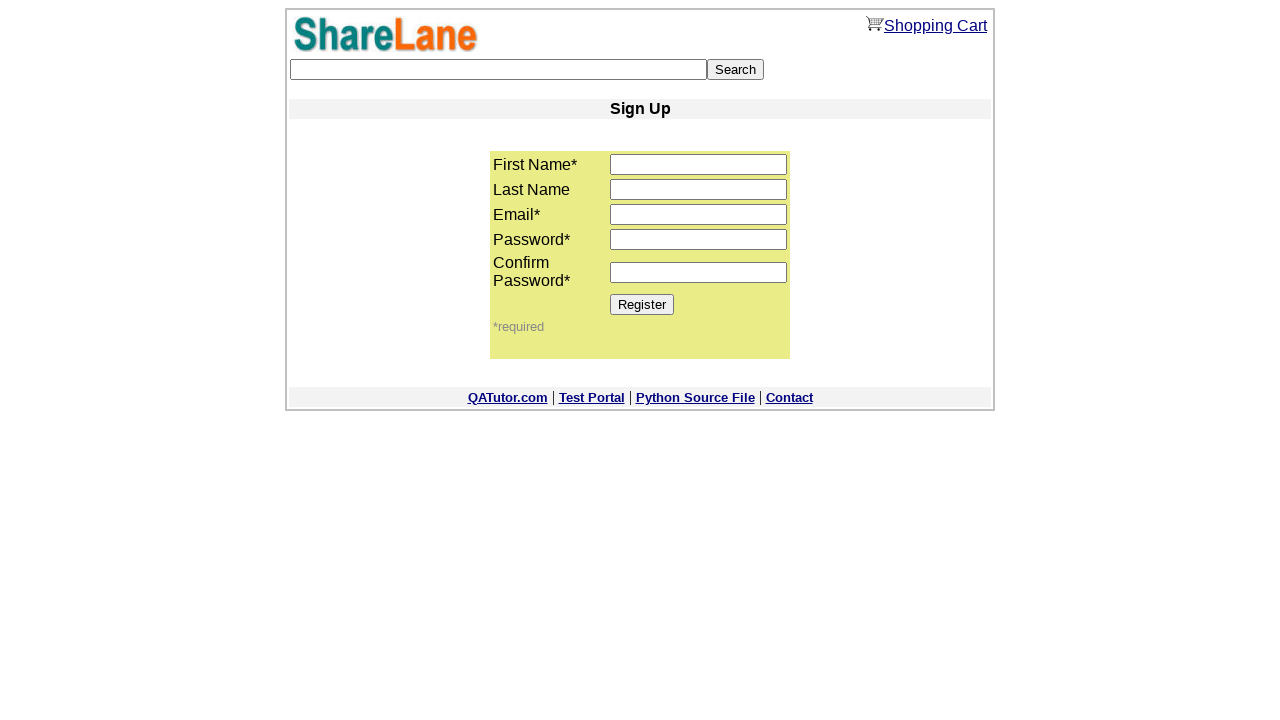

Filled first name field with numbers '123456' on input[name='first_name']
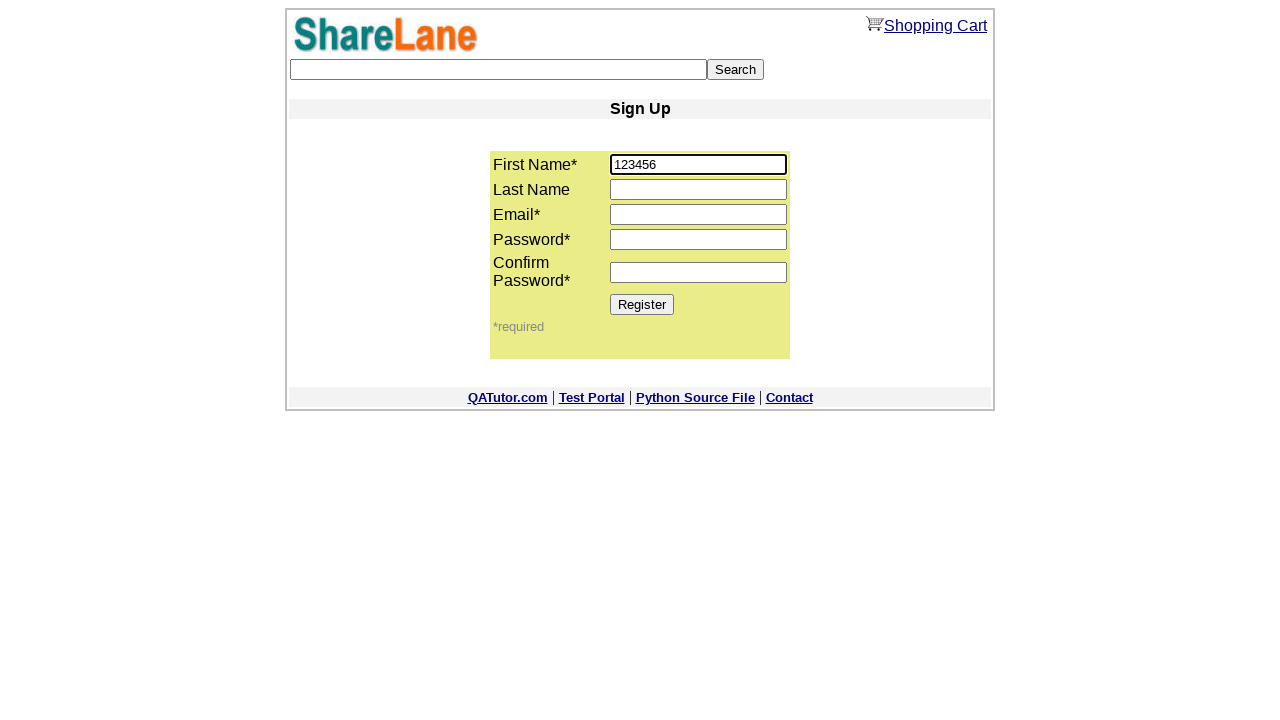

Filled last name field with 'Strukova' on input[name='last_name']
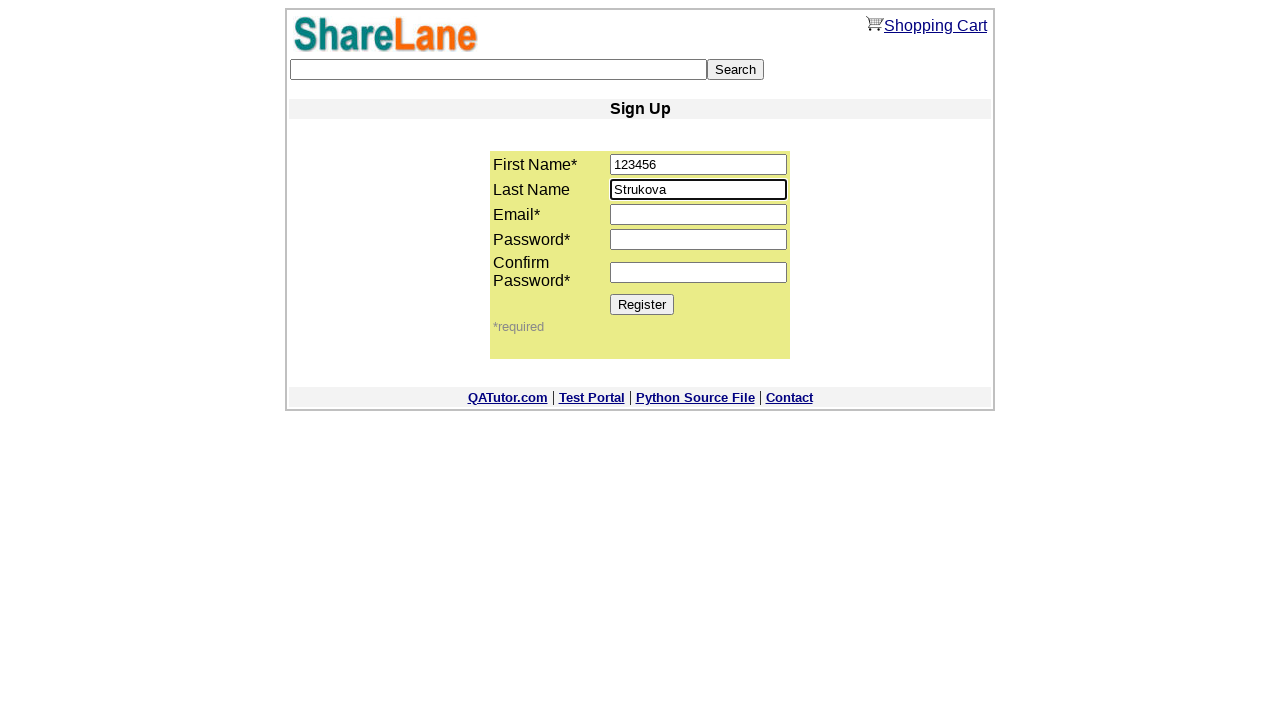

Filled email field with 'olgatester2020@gmail.com' on input[name='email']
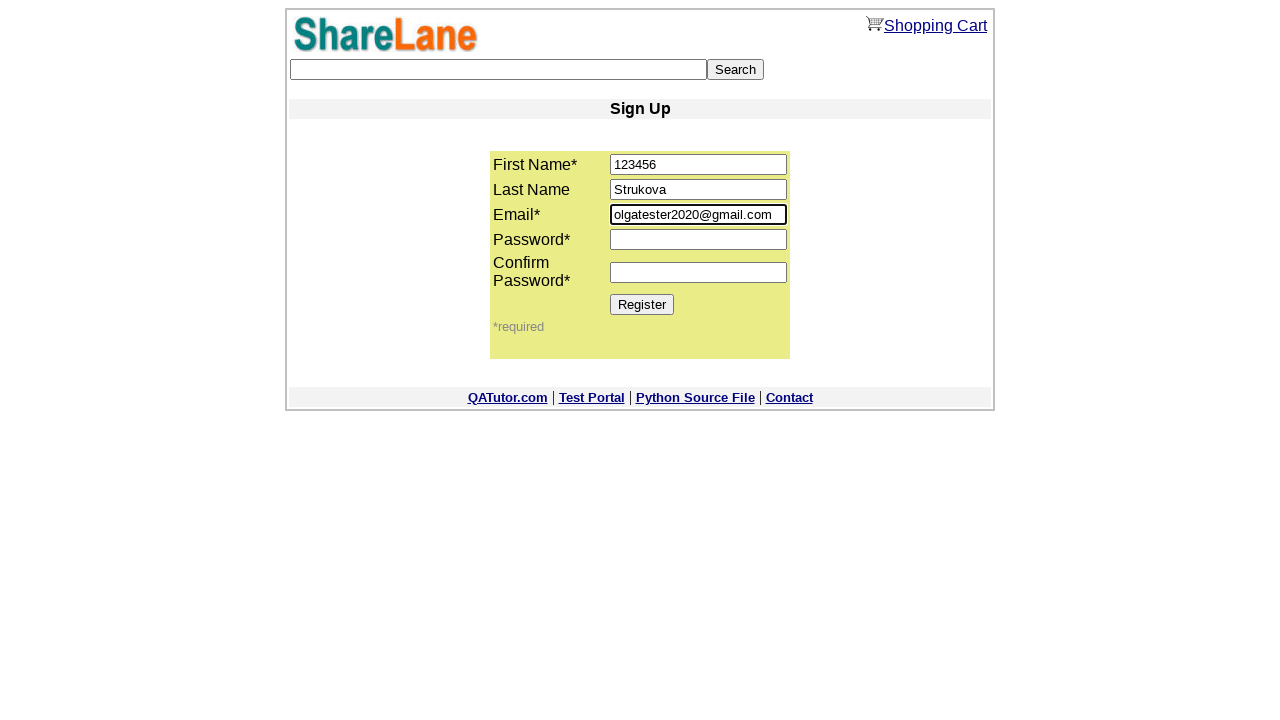

Filled password field with 'qwerty12345' on input[name='password1']
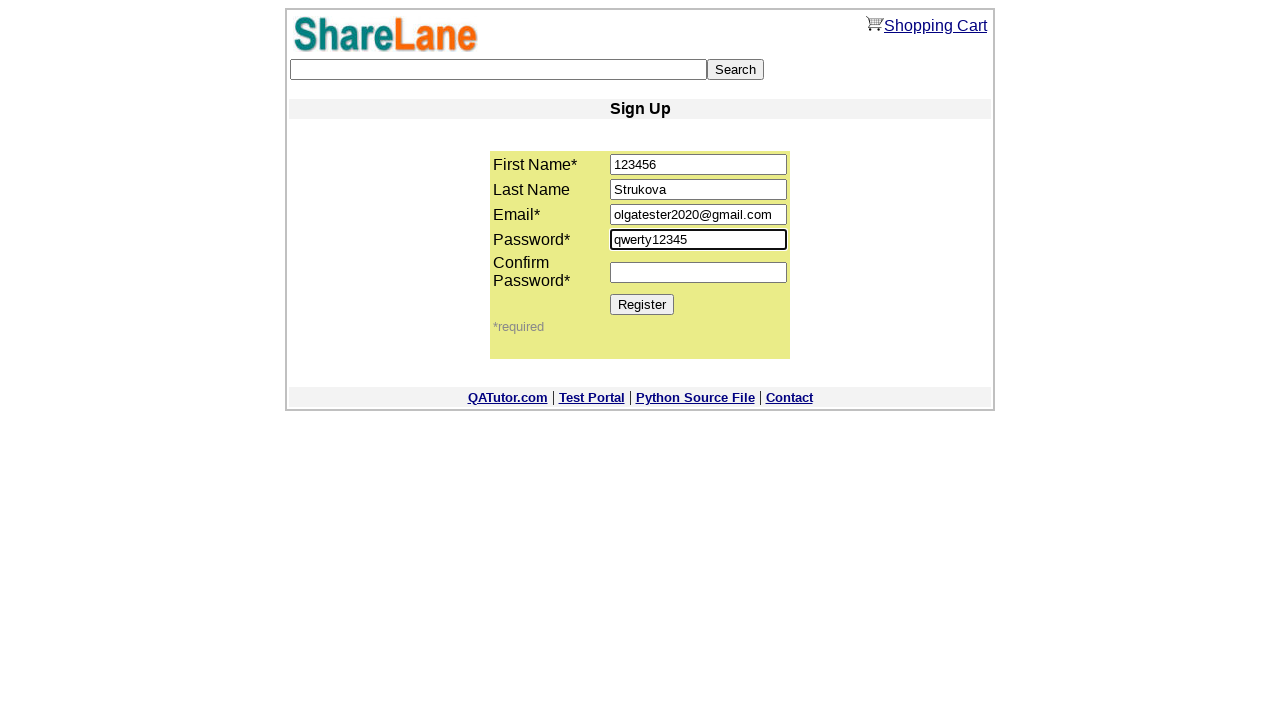

Filled confirm password field with 'qwerty12345' on input[name='password2']
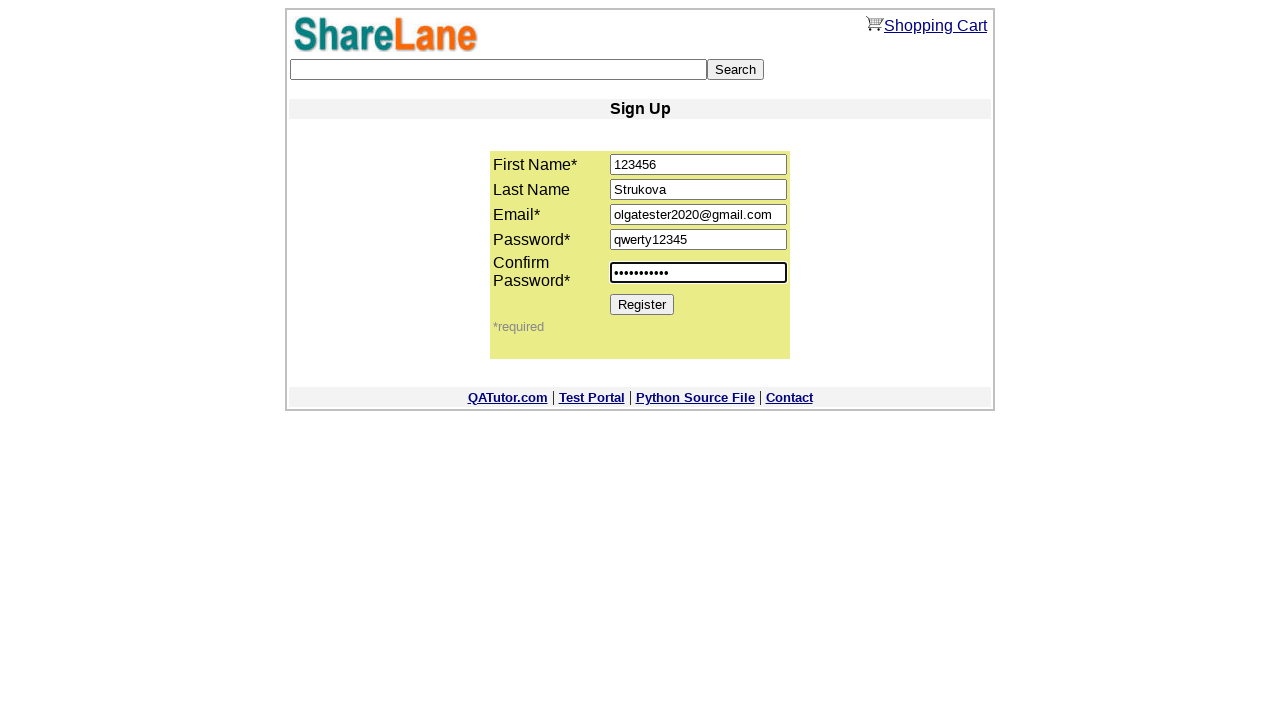

Clicked Register button at (642, 304) on input[value='Register']
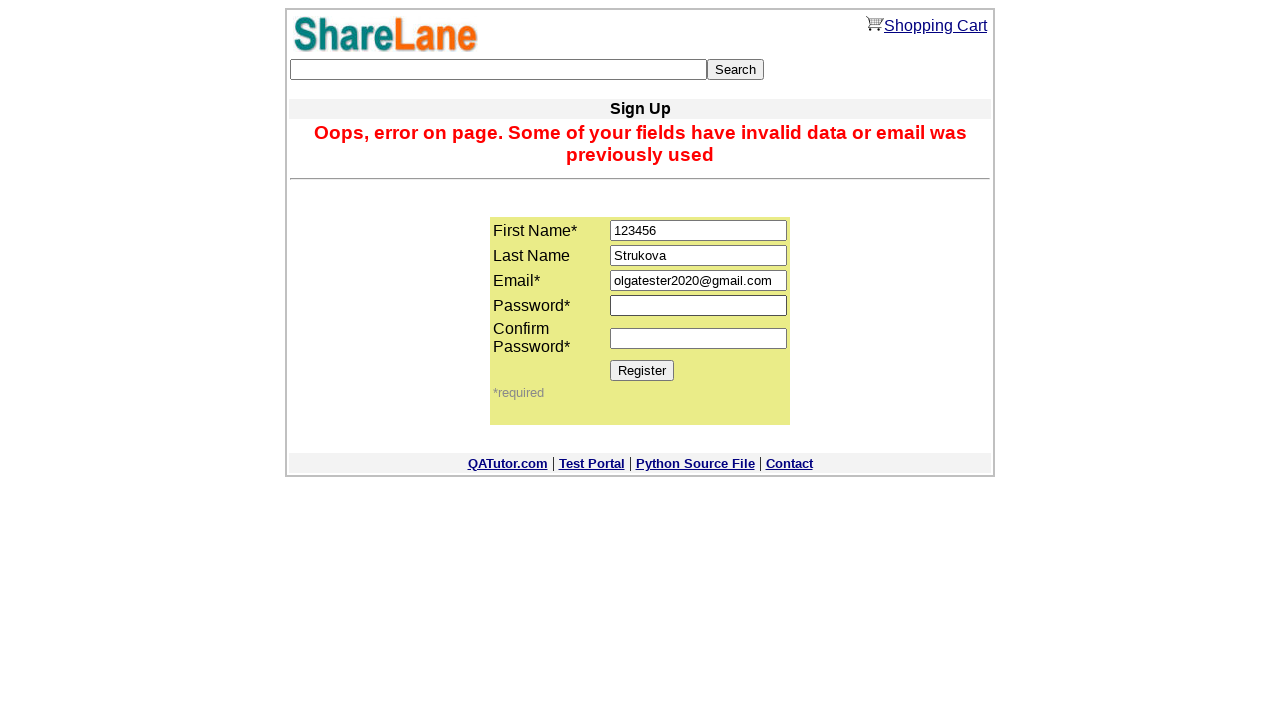

Register button is still visible - validation failed as expected
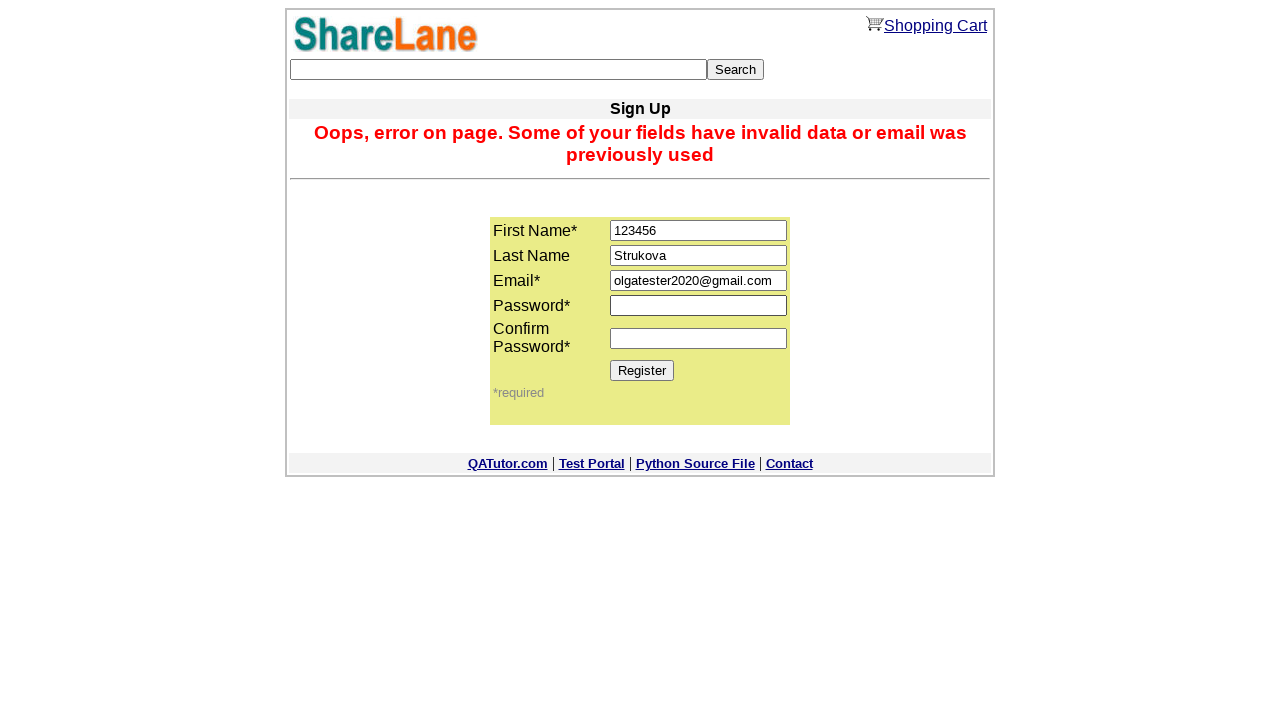

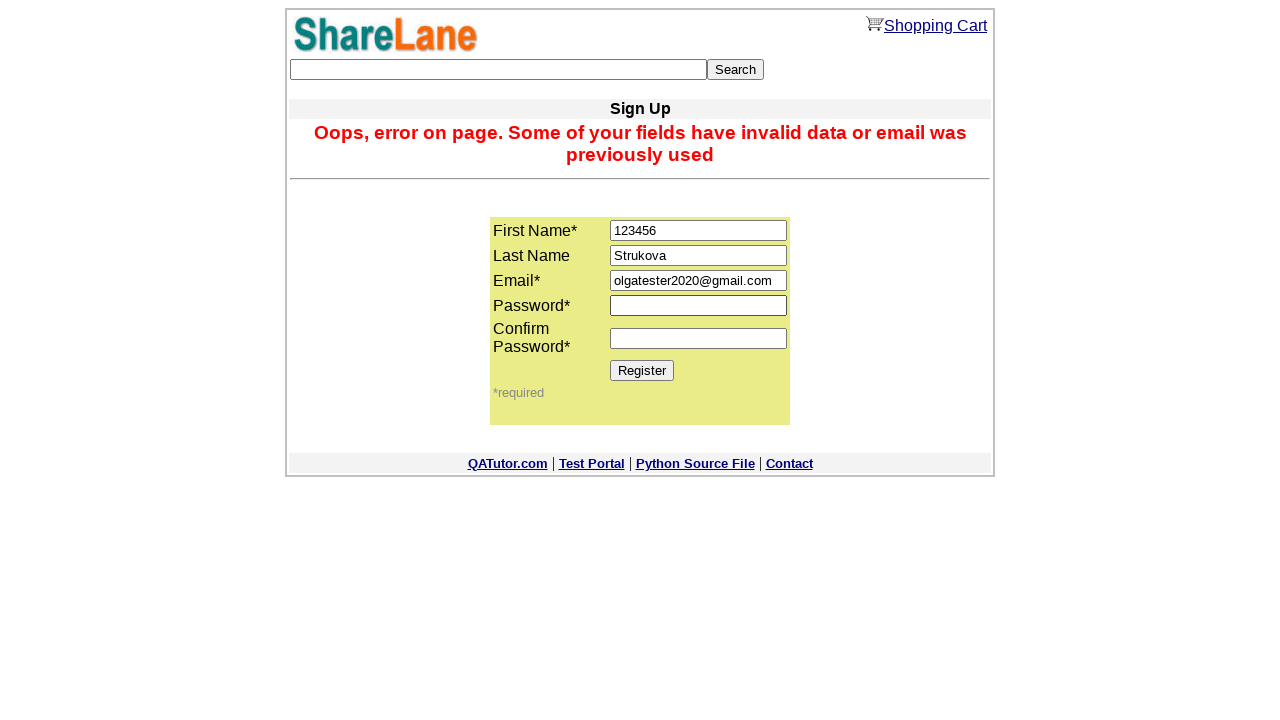